Tests navigation to the Select Menu widget page

Starting URL: https://demoqa.com

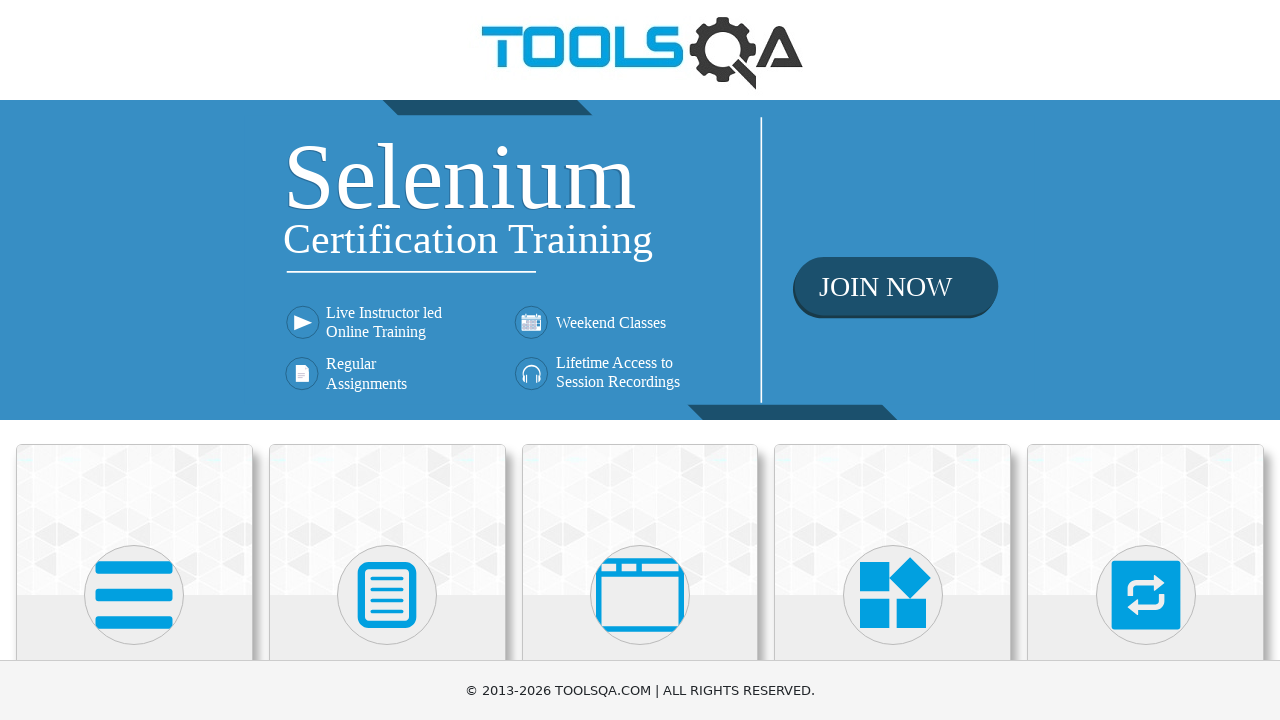

Clicked on Widgets category at (893, 360) on xpath=//*[@class='category-cards']//following::div[@class='card-body']//h5[conta
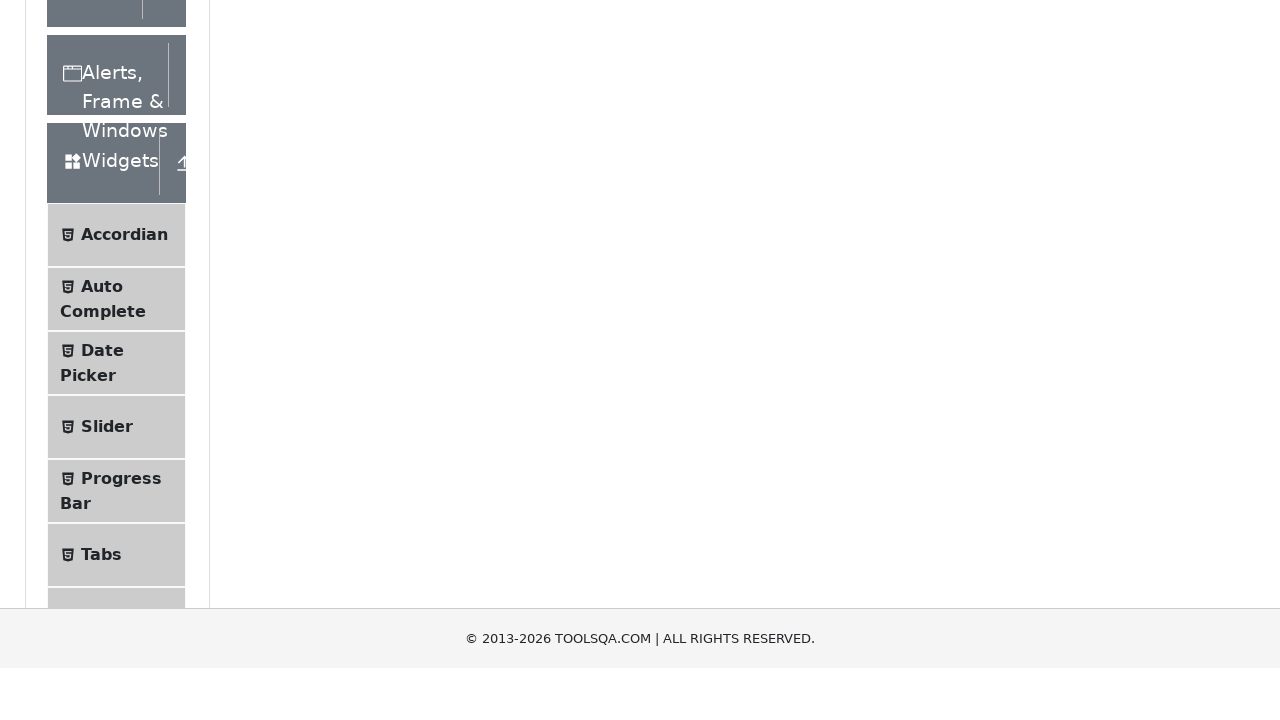

Clicked on Select Menu item to navigate to the Select Menu widget page at (109, 374) on xpath=//*[@class='accordion']//div[@class='element-group']//following::span[@cla
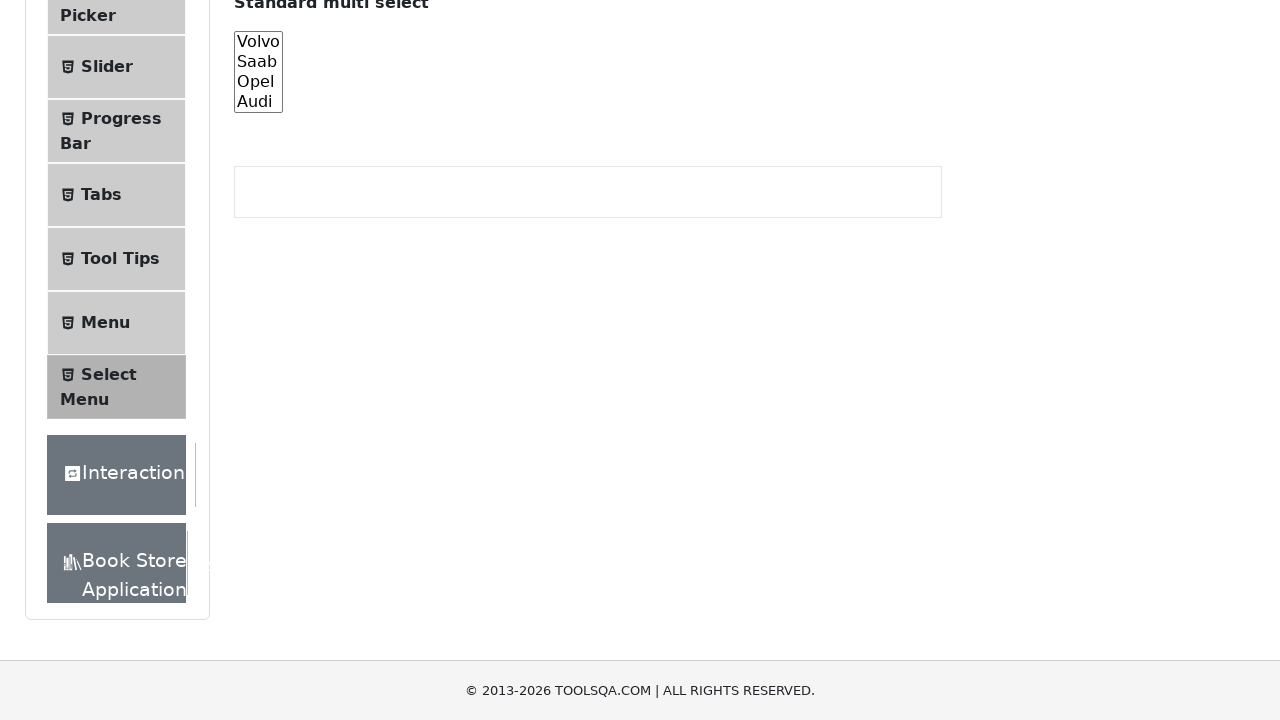

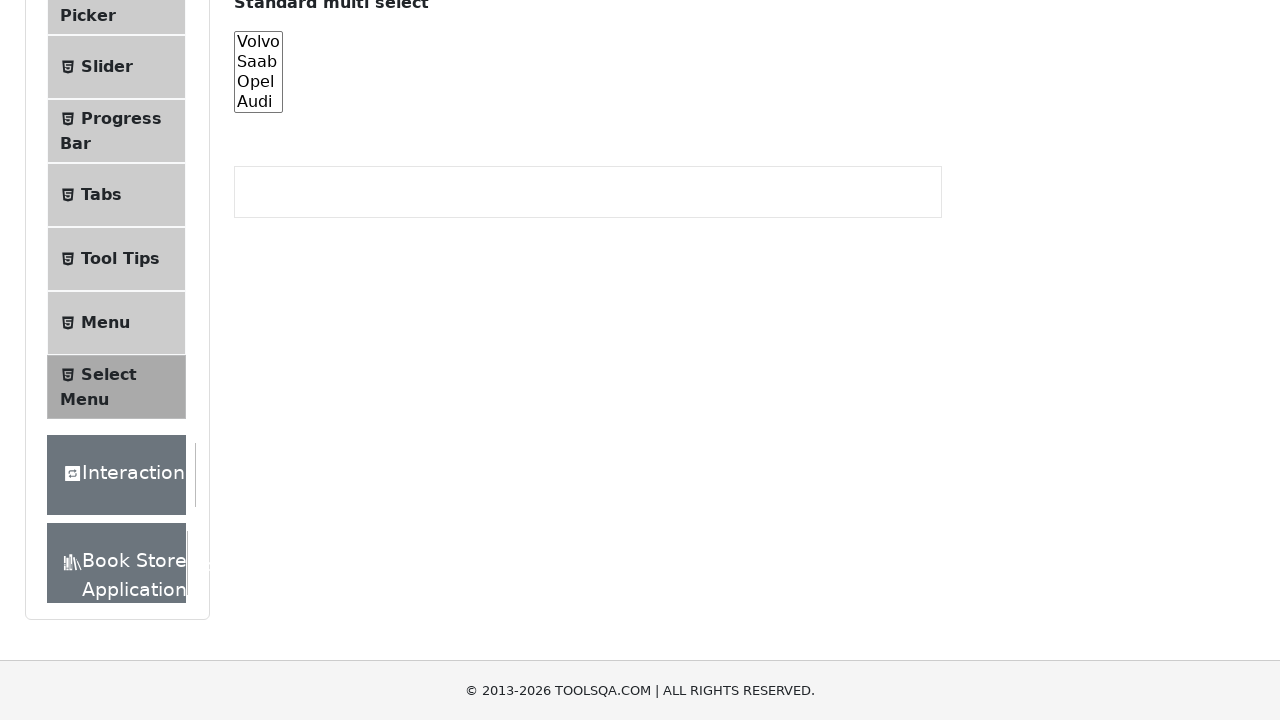